Navigates to cryptocurrency jobs website and clicks on a navigation link to explore job listings or another page section.

Starting URL: https://cryptocurrencyjobs.co/

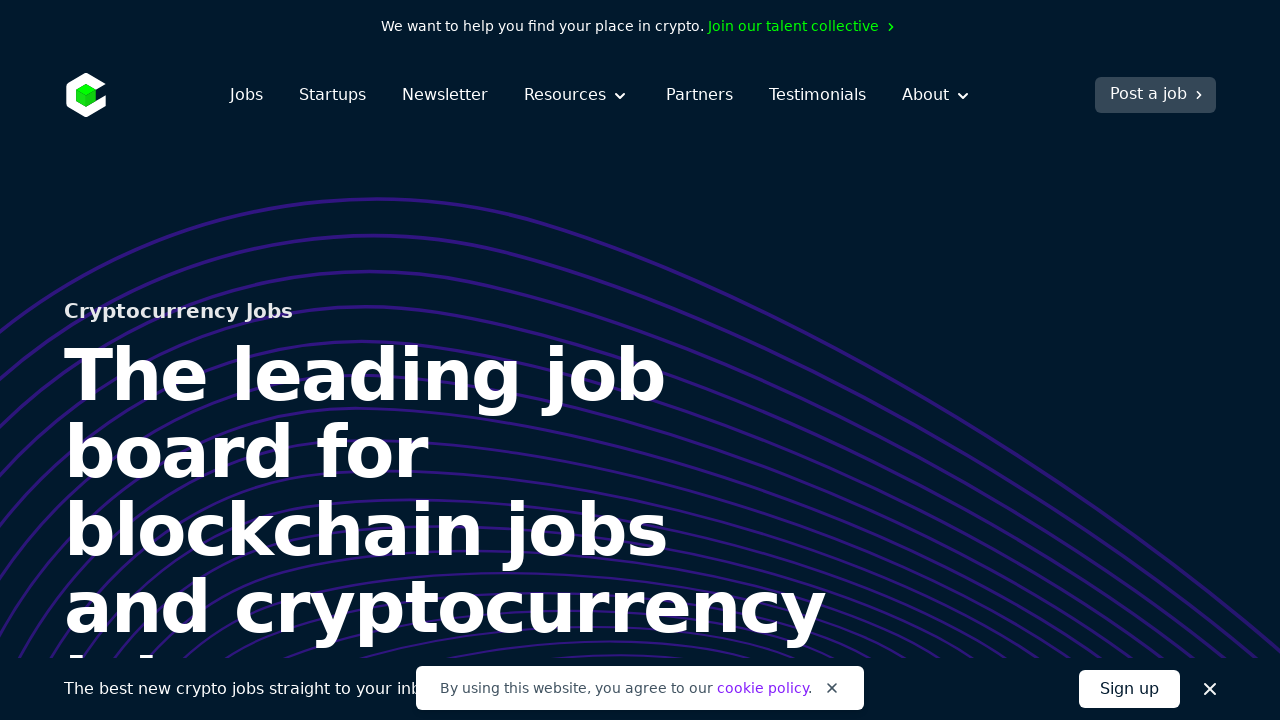

Navigation link became visible
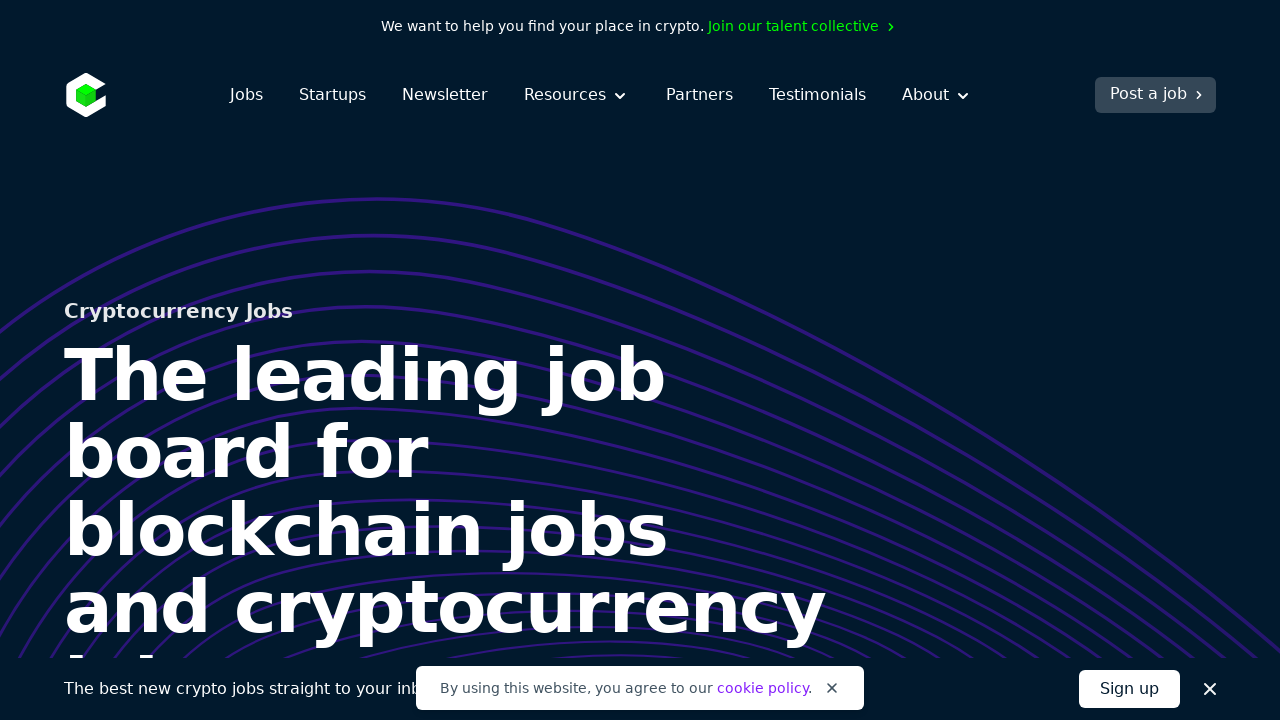

Clicked on navigation link to explore job listings at (201, 360) on a.hover\:text-purple.transition-colors
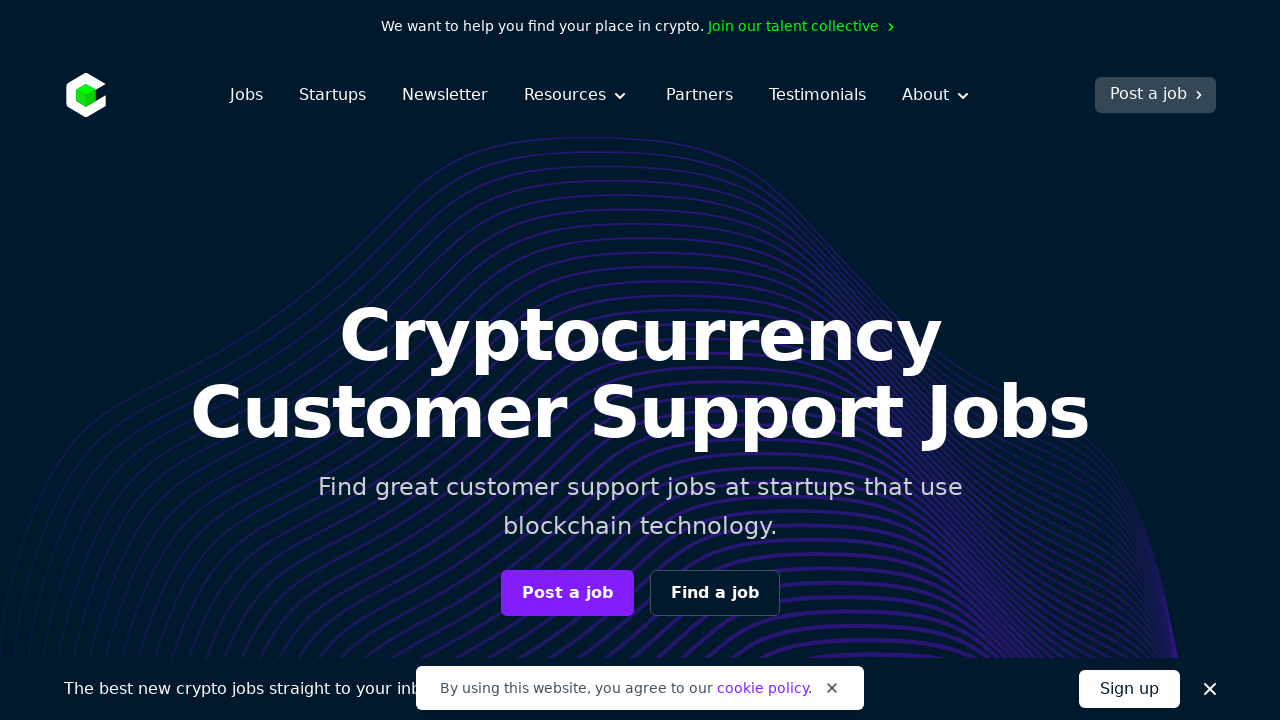

Page loaded after clicking navigation link
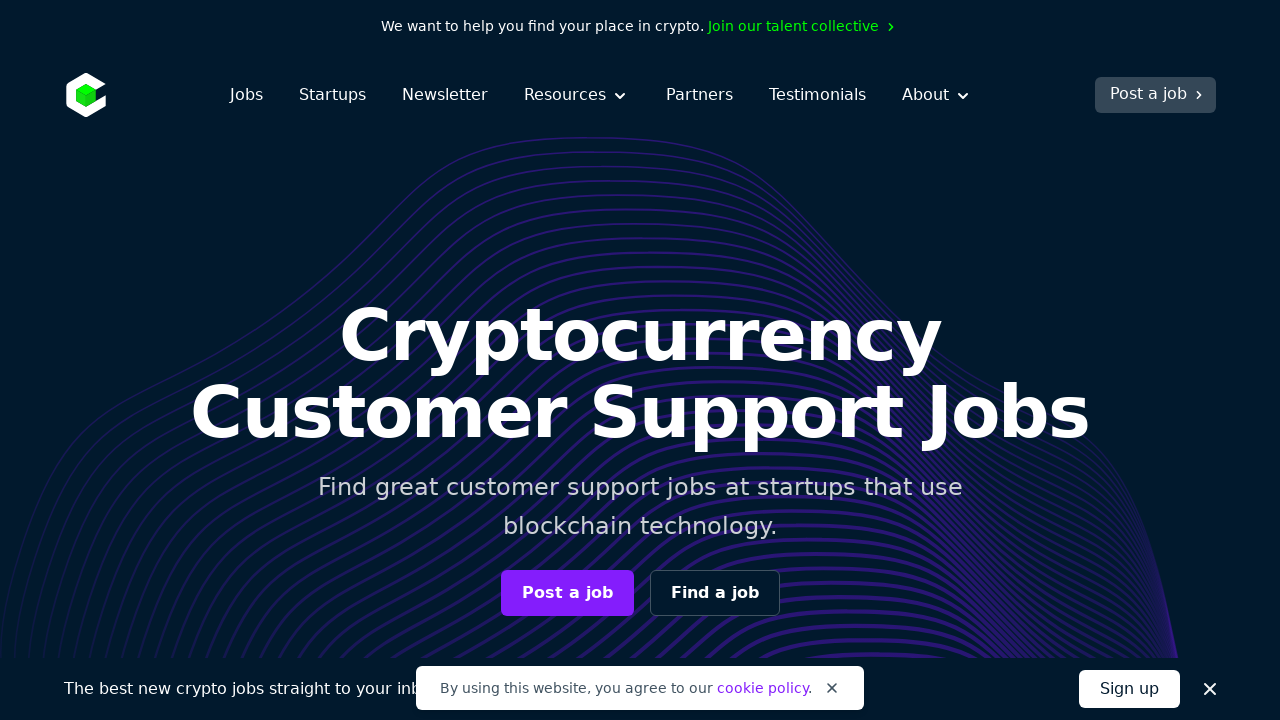

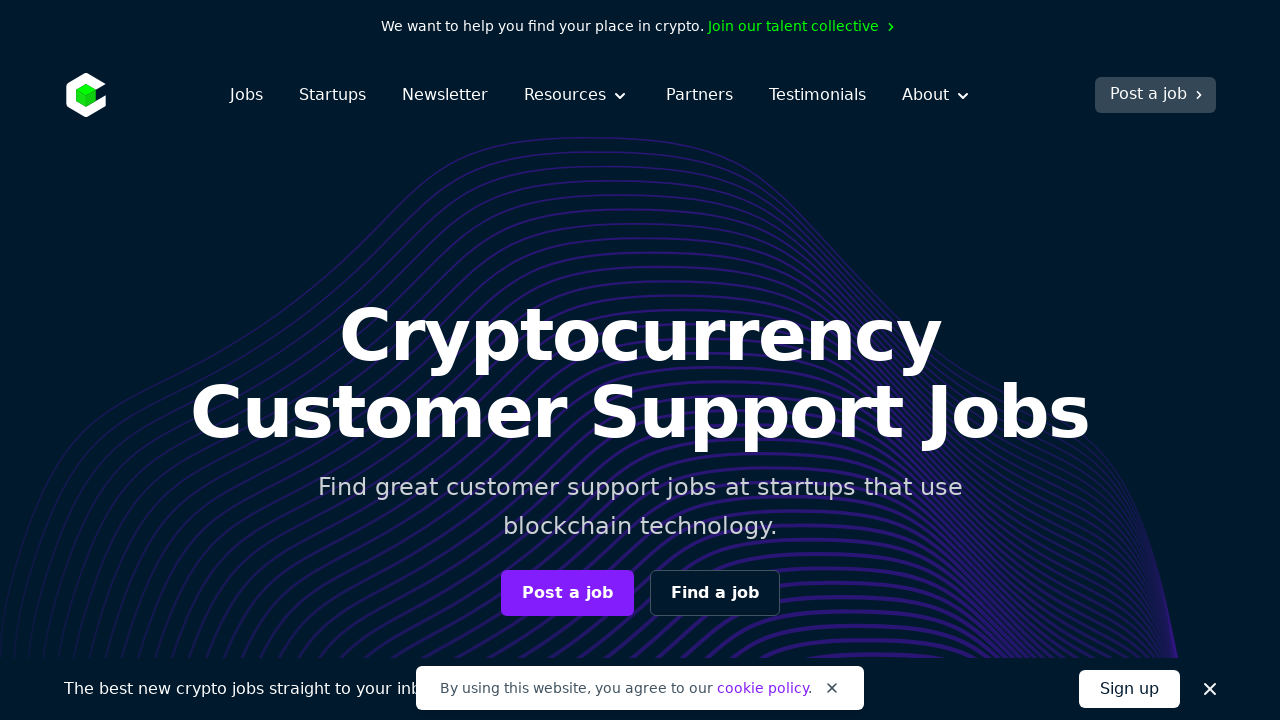